Tests radio button functionality across multiple sections including beverage selection, working environment preferences, seasonal choices with enable/show button interactions, and meal selection

Starting URL: https://syntaxprojects.com/basic-radiobutton-demo-homework.php

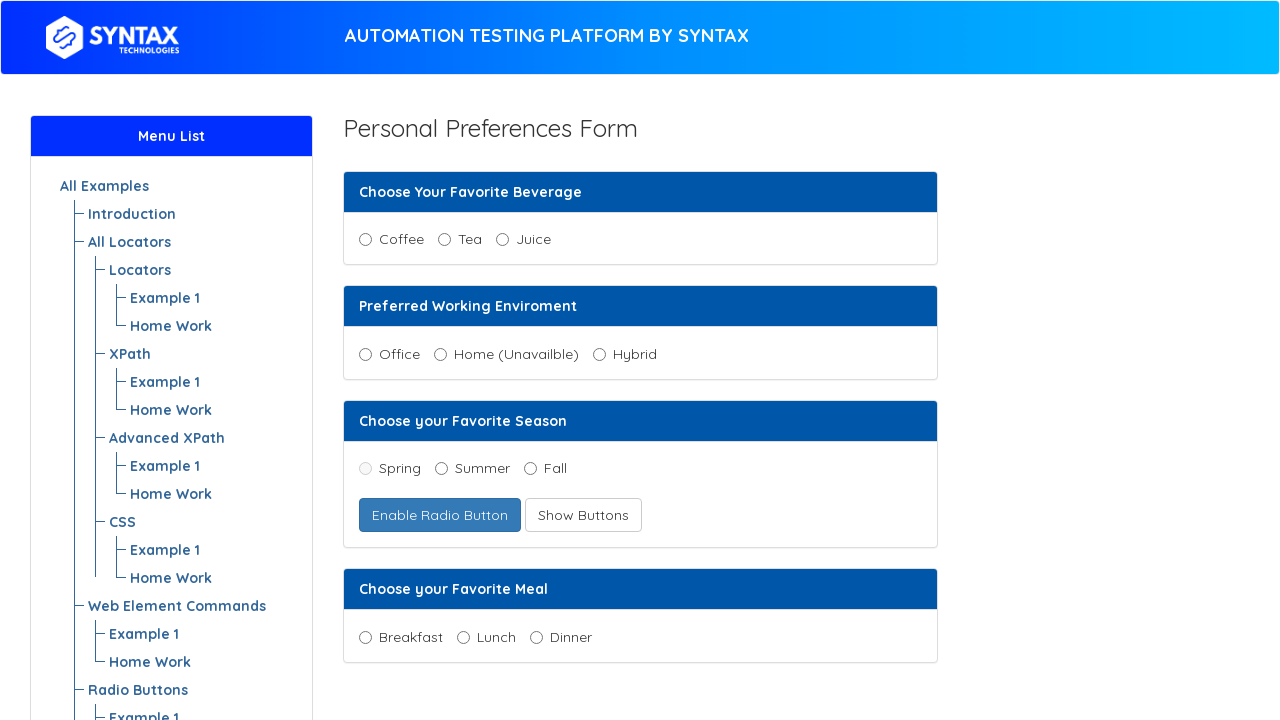

Selected Juice as favorite beverage at (502, 240) on input[value='Juice']
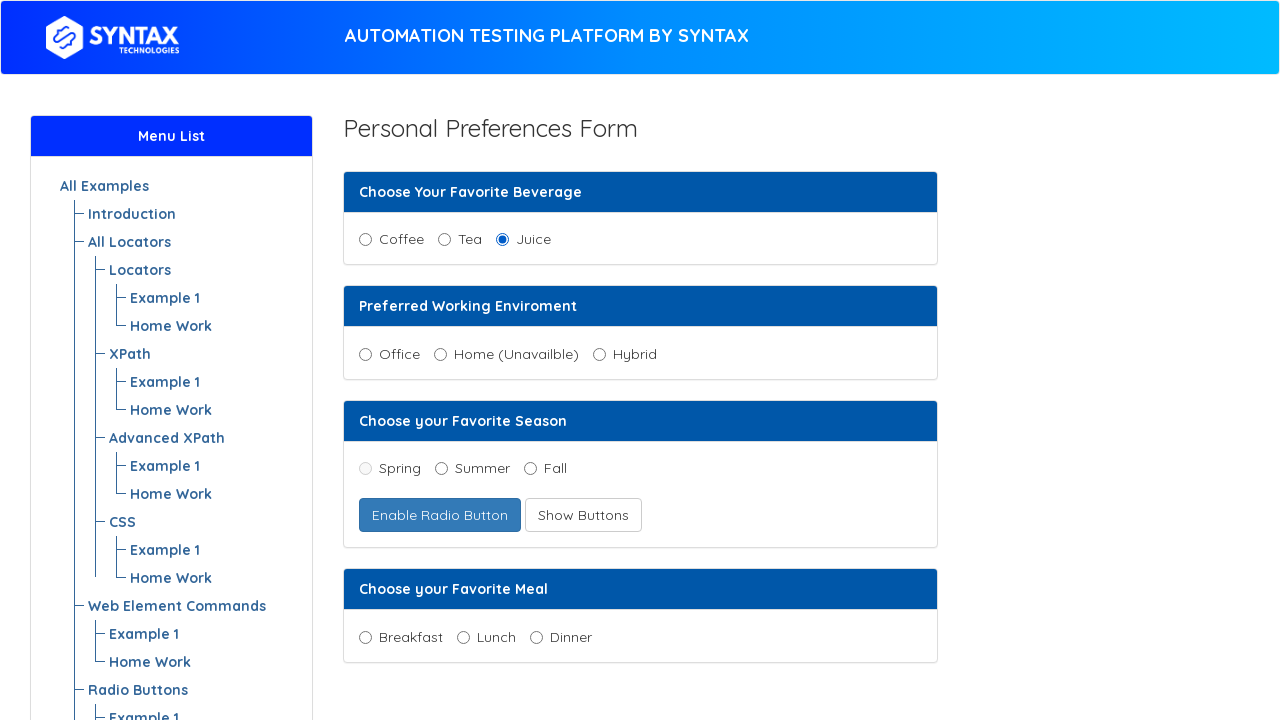

Located all working environment radio buttons
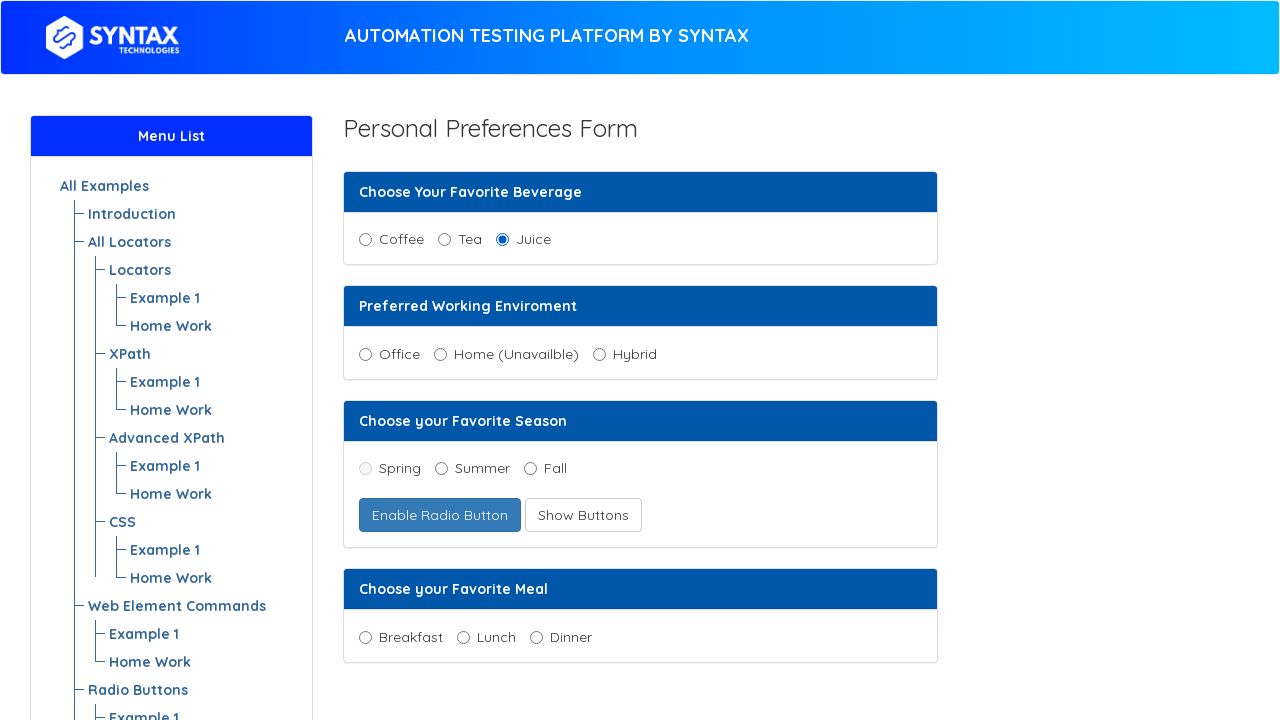

Selected Hybrid as preferred working environment at (599, 354) on input[name='working_enviroment'] >> nth=2
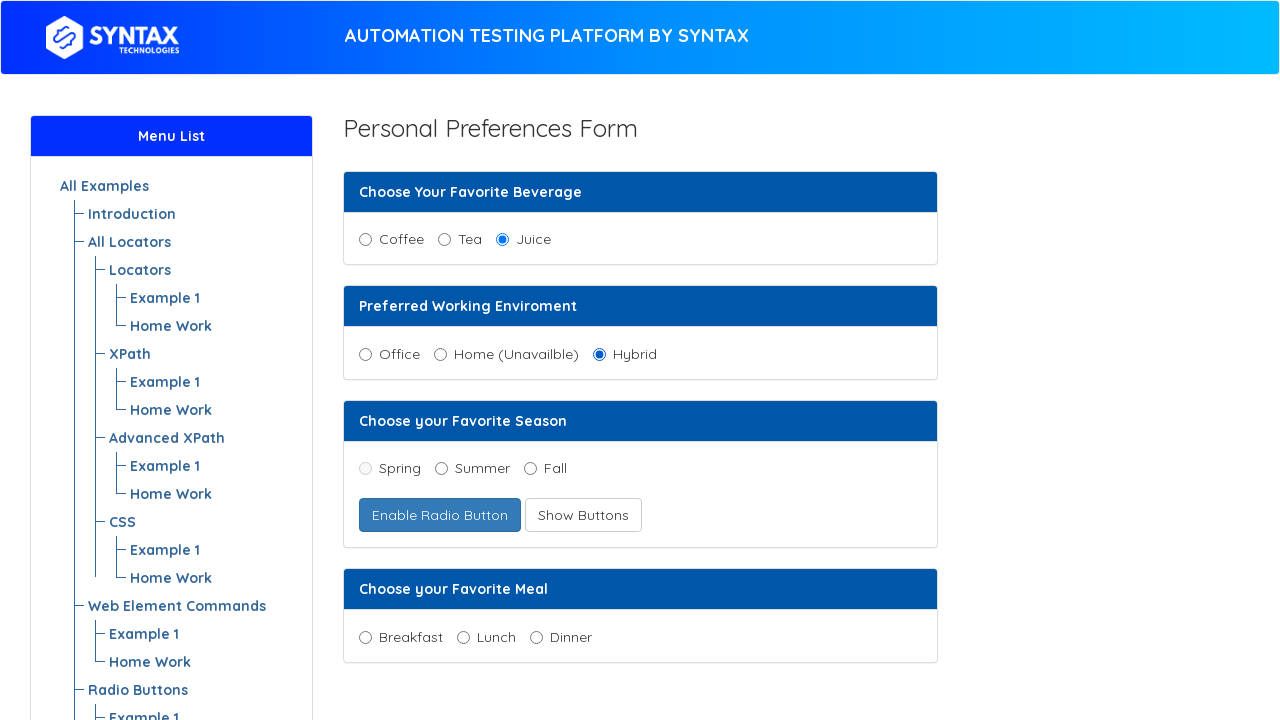

Located Spring radio button
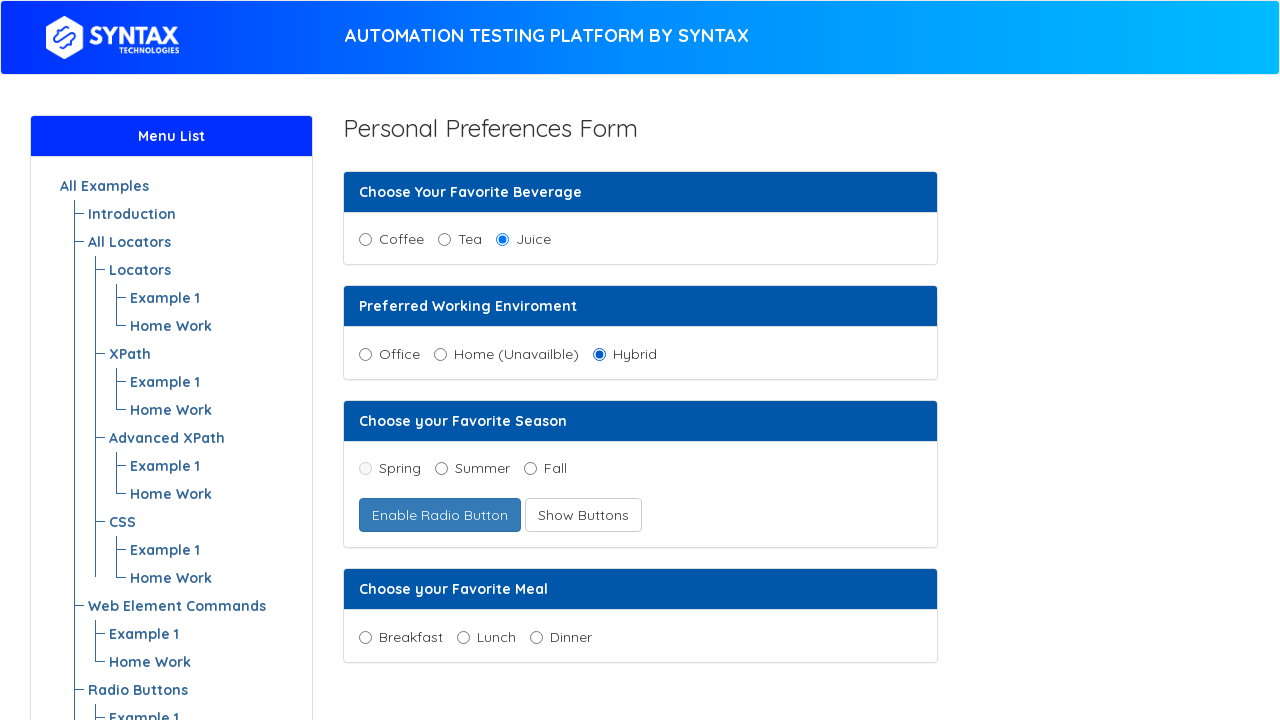

Spring button was disabled, clicked Enable button to enable season options at (440, 515) on button#enabledFruitradio
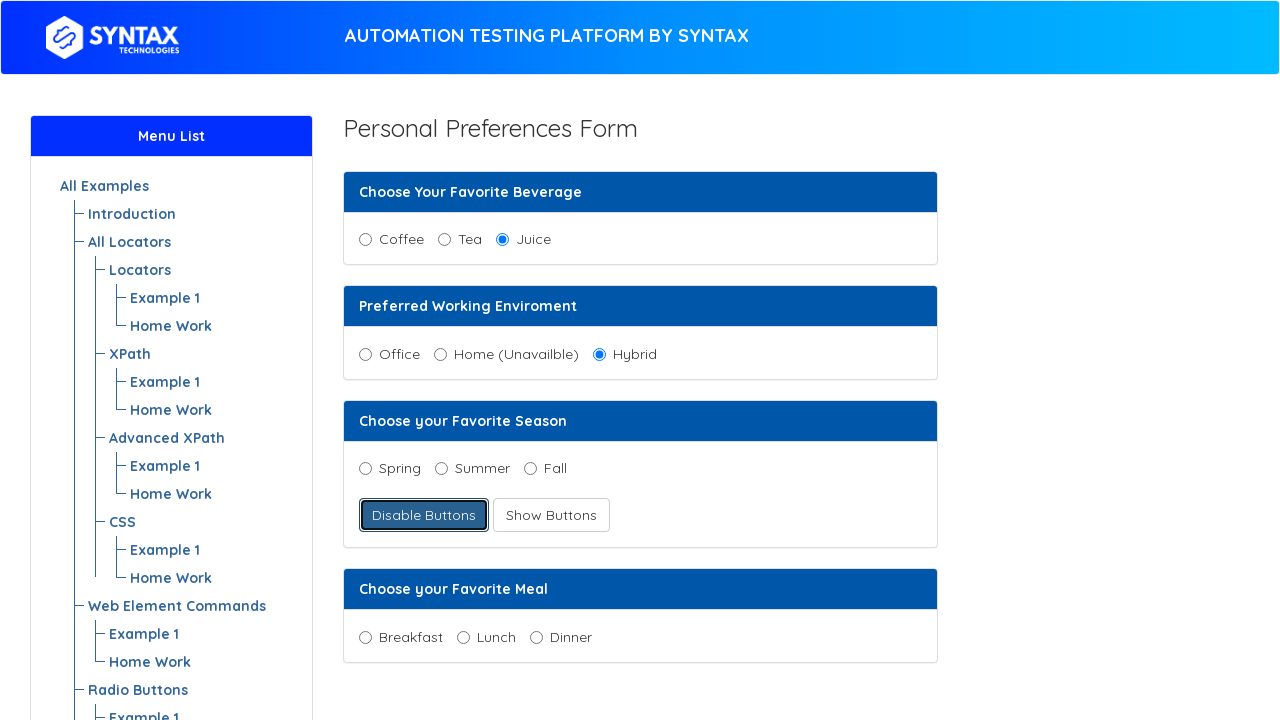

Selected Spring as favorite season at (365, 469) on input[value='spring']
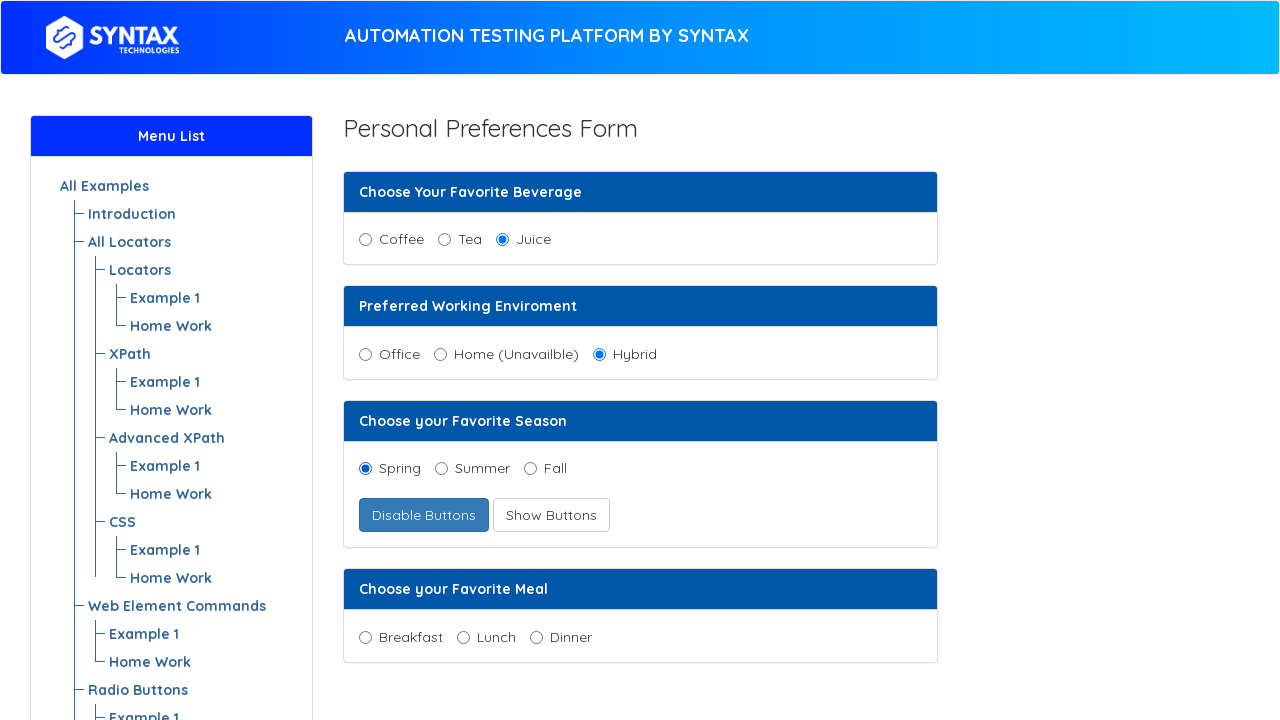

Located Winter radio button
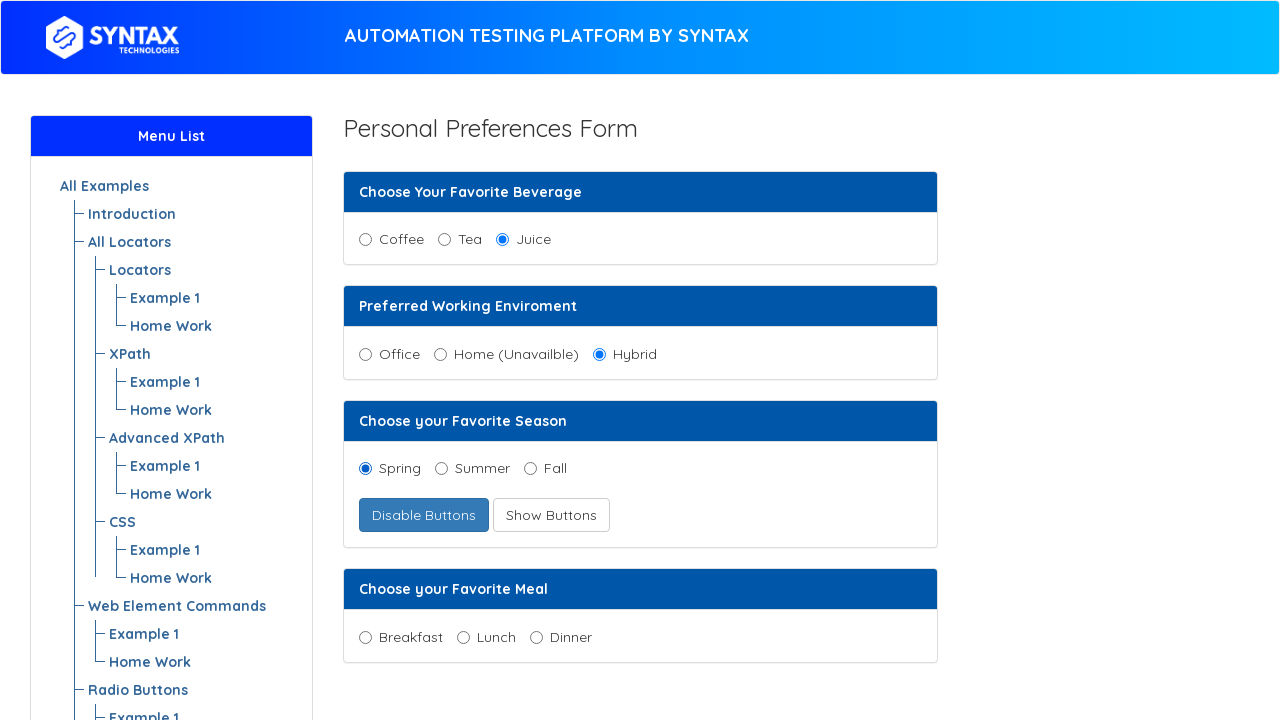

Winter button was hidden, clicked Show button to display season options at (551, 515) on button#showRadioButtons
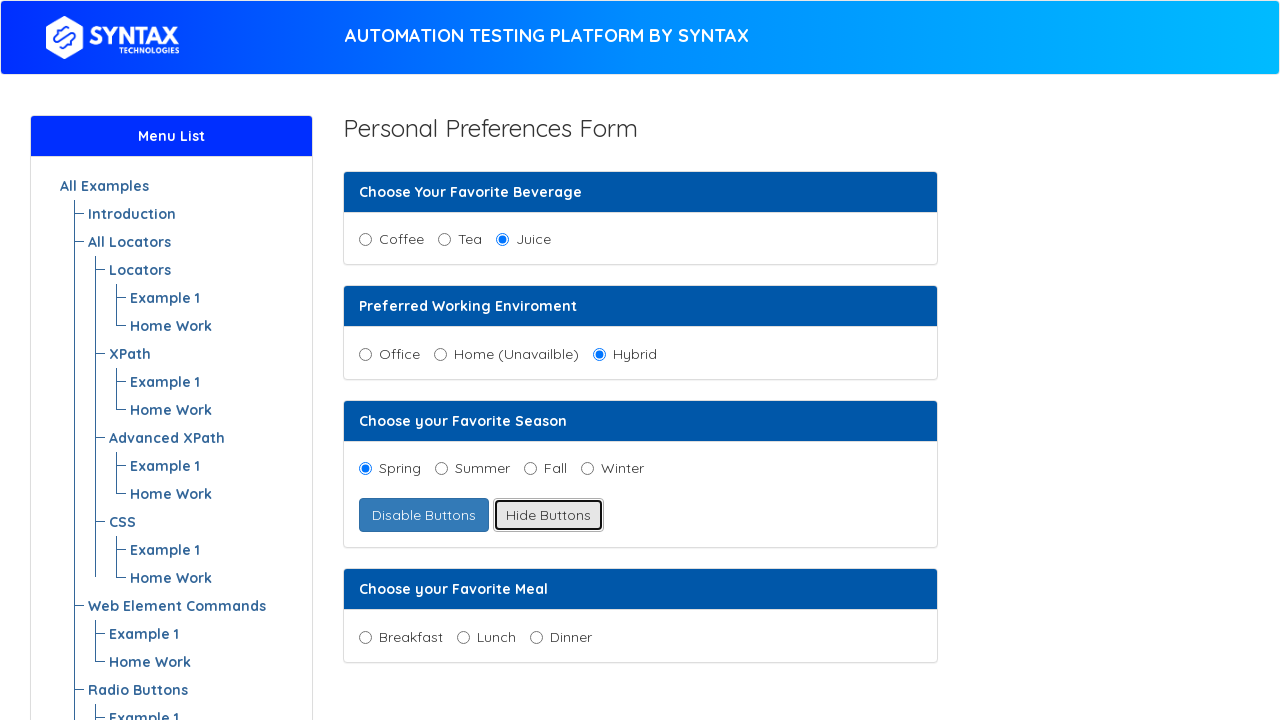

Selected Winter as favorite season at (587, 469) on input[value='winter']
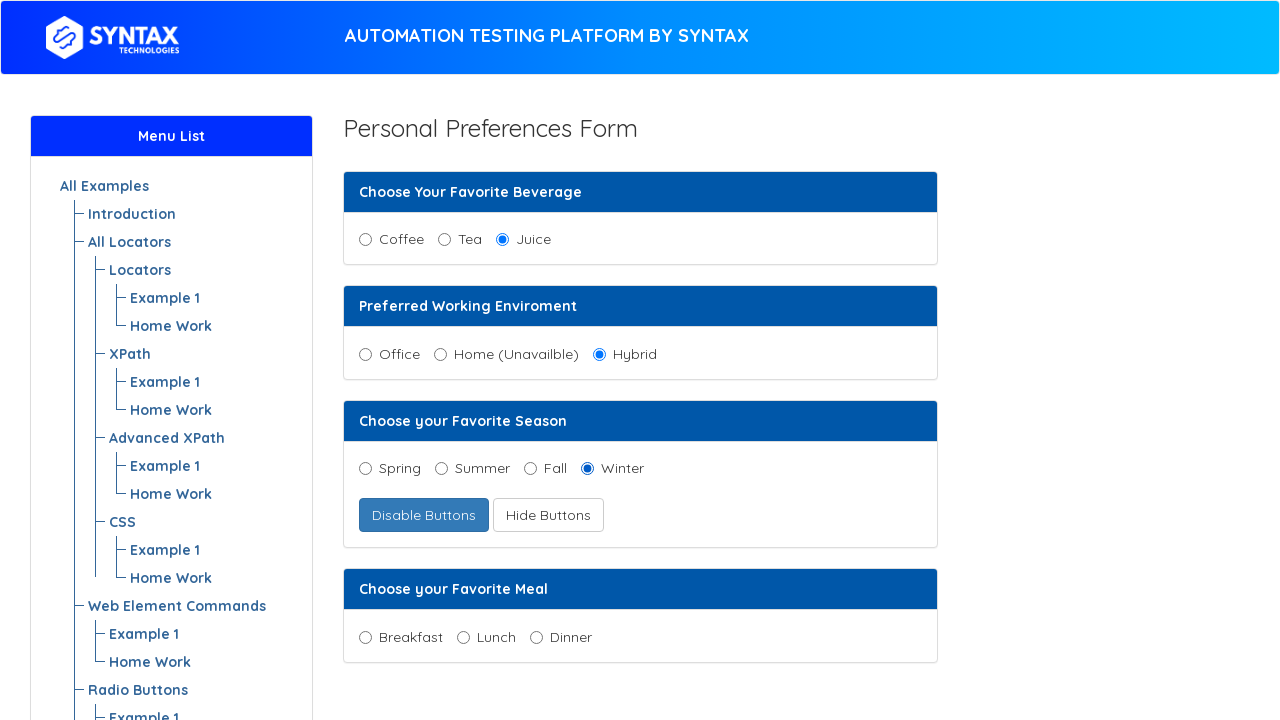

Selected Lunch as favorite meal at (463, 637) on input[value='lunch']
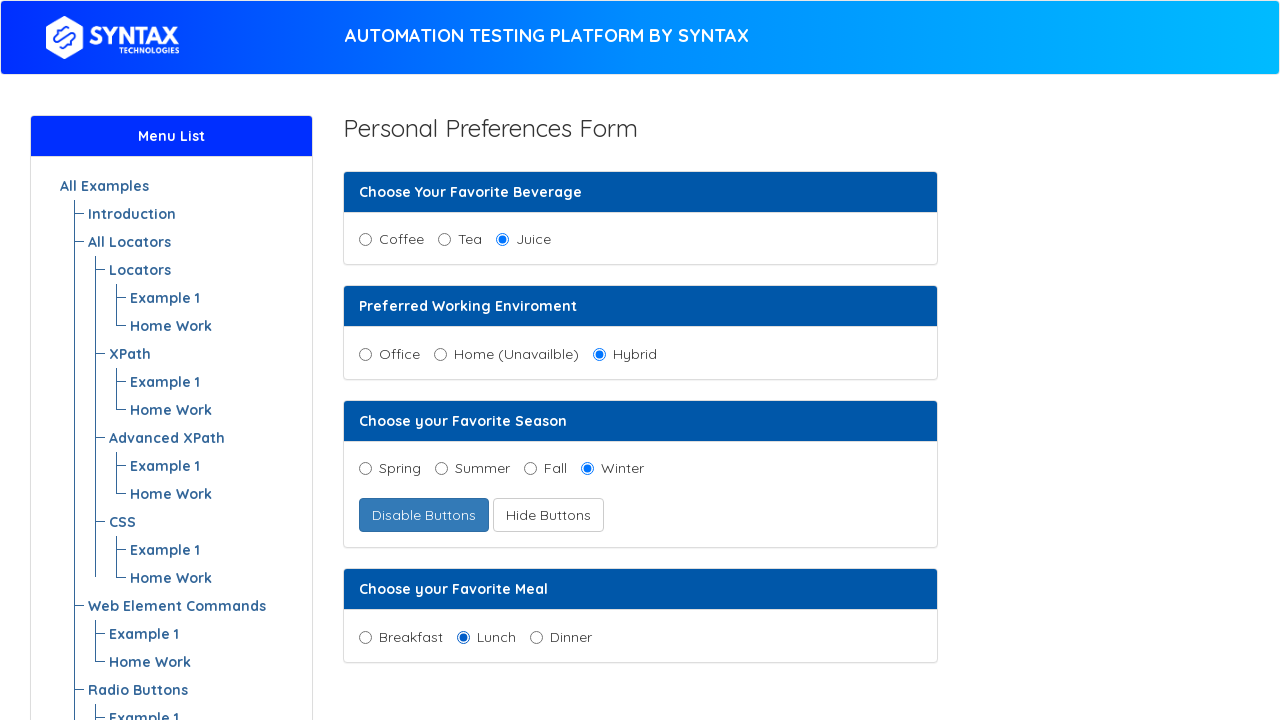

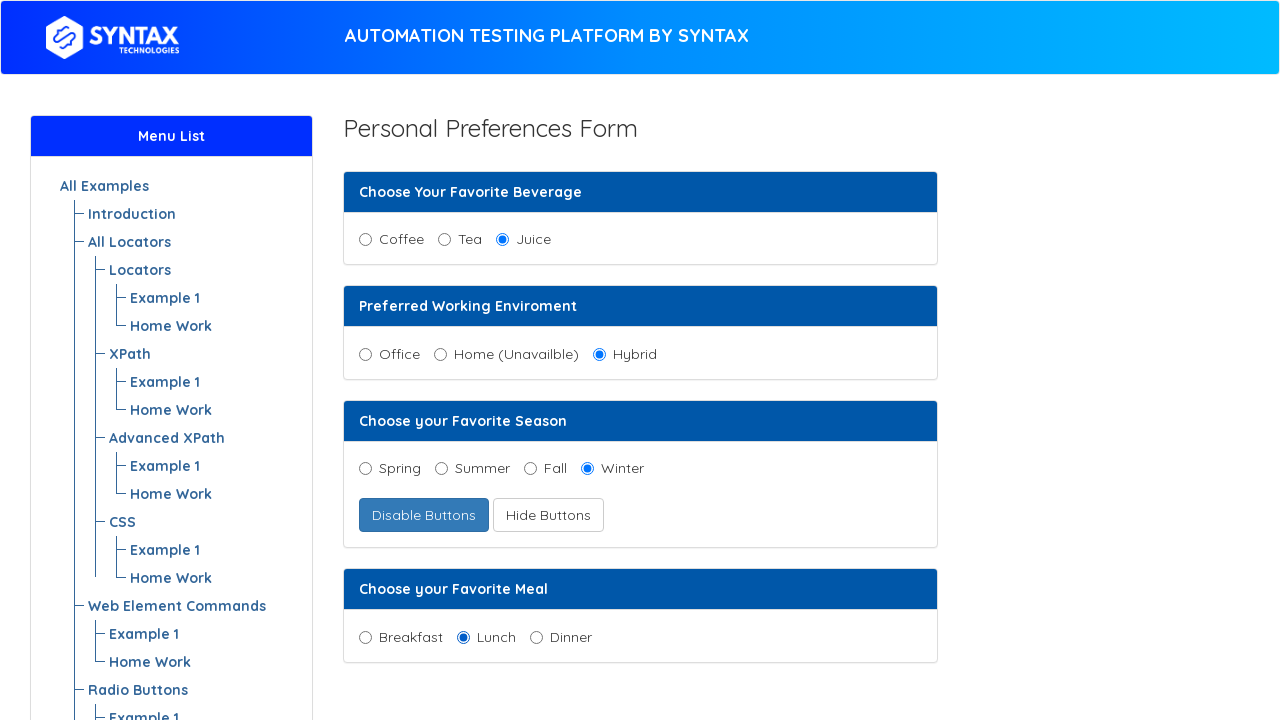